Tests the add/remove elements functionality by clicking the "Add Element" button three times, which creates delete buttons, then verifies the buttons are present by selecting them.

Starting URL: http://the-internet.herokuapp.com/add_remove_elements/

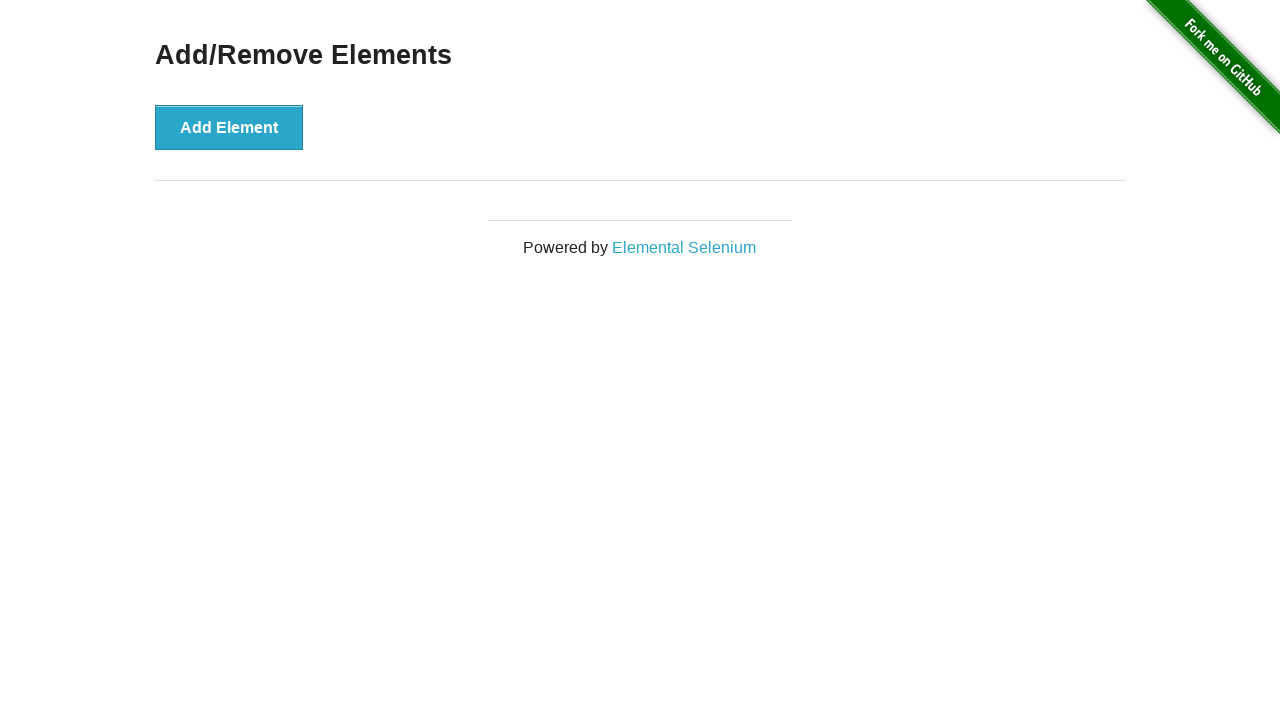

Clicked 'Add Element' button (iteration 1) at (229, 127) on #content > div > button
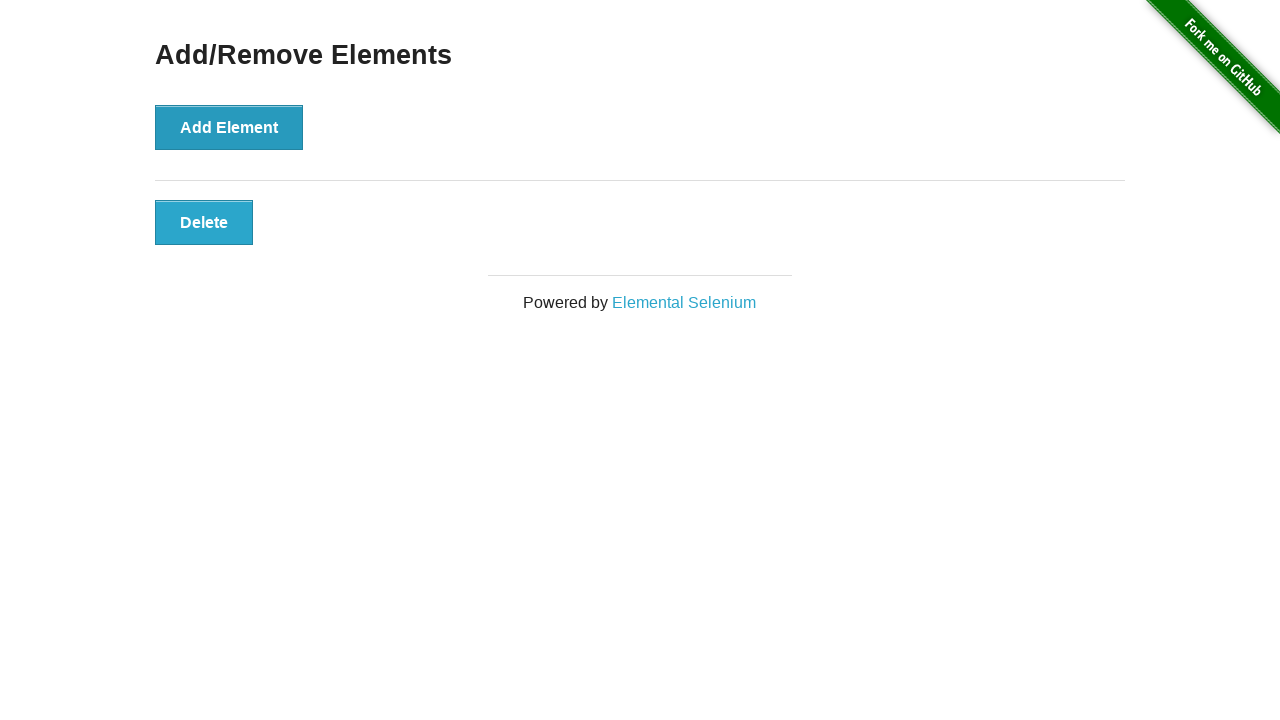

Clicked 'Add Element' button (iteration 2) at (229, 127) on #content > div > button
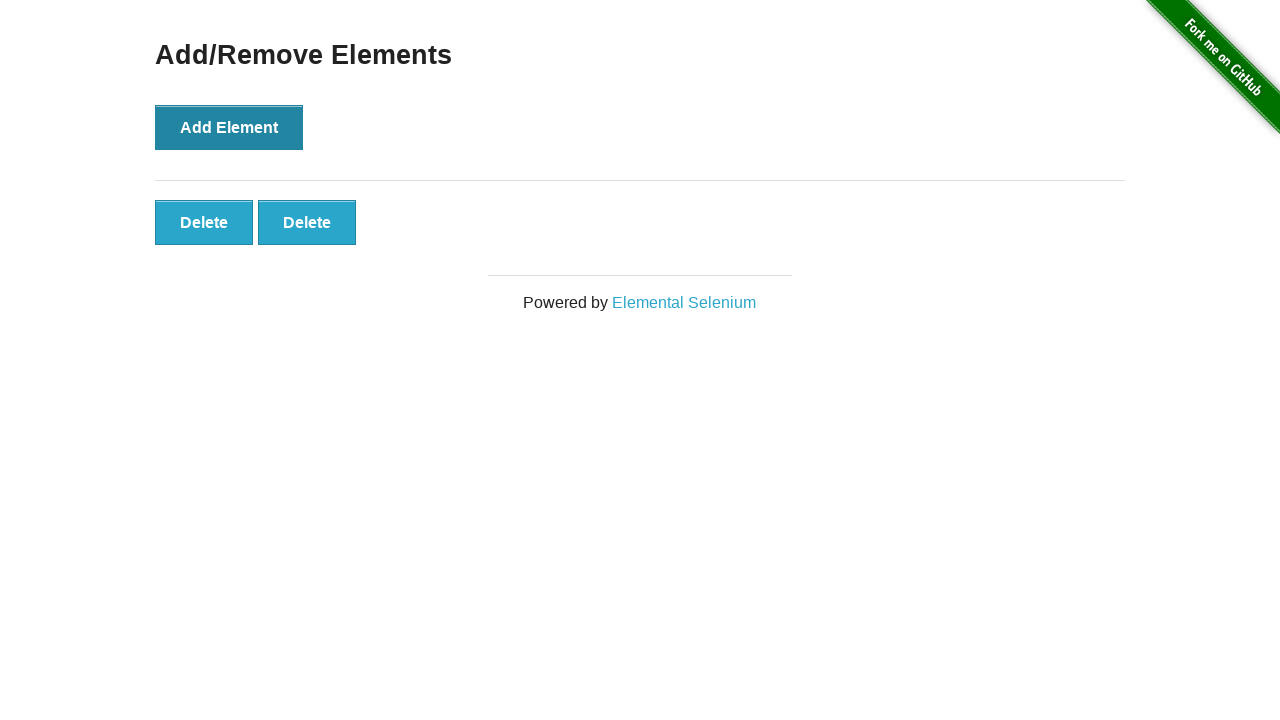

Clicked 'Add Element' button (iteration 3) at (229, 127) on #content > div > button
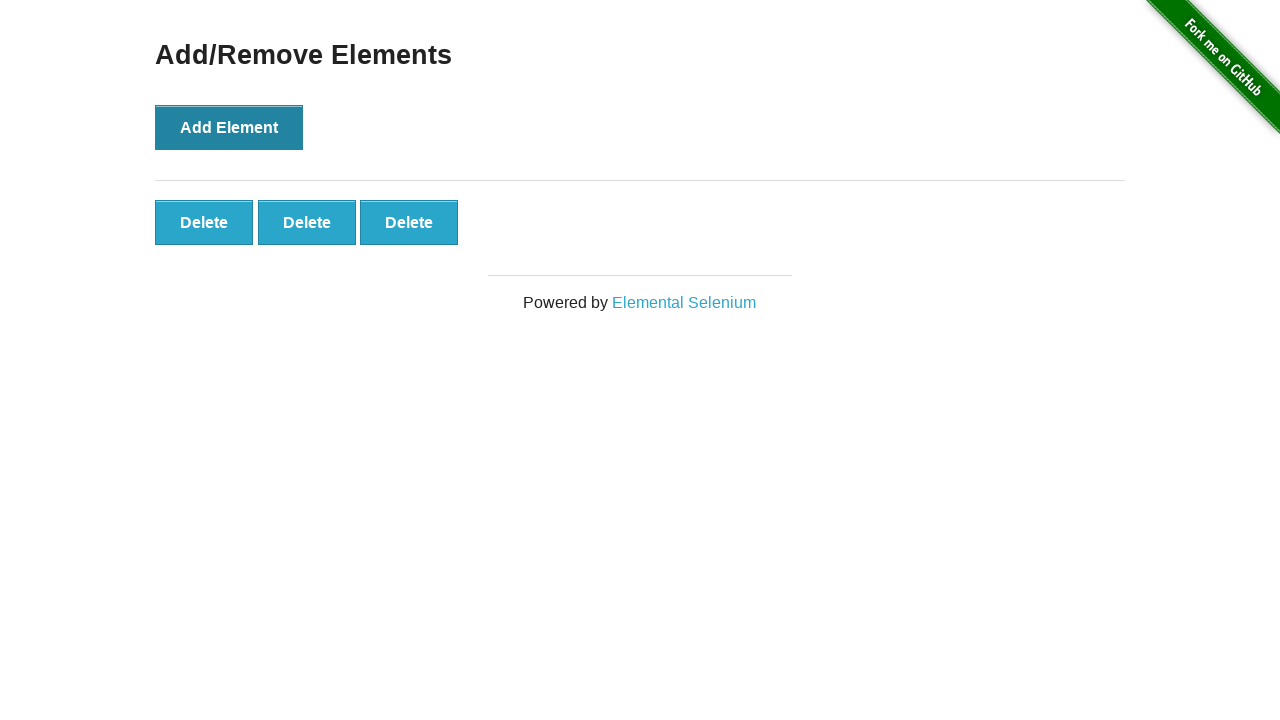

Waited for third delete button to appear
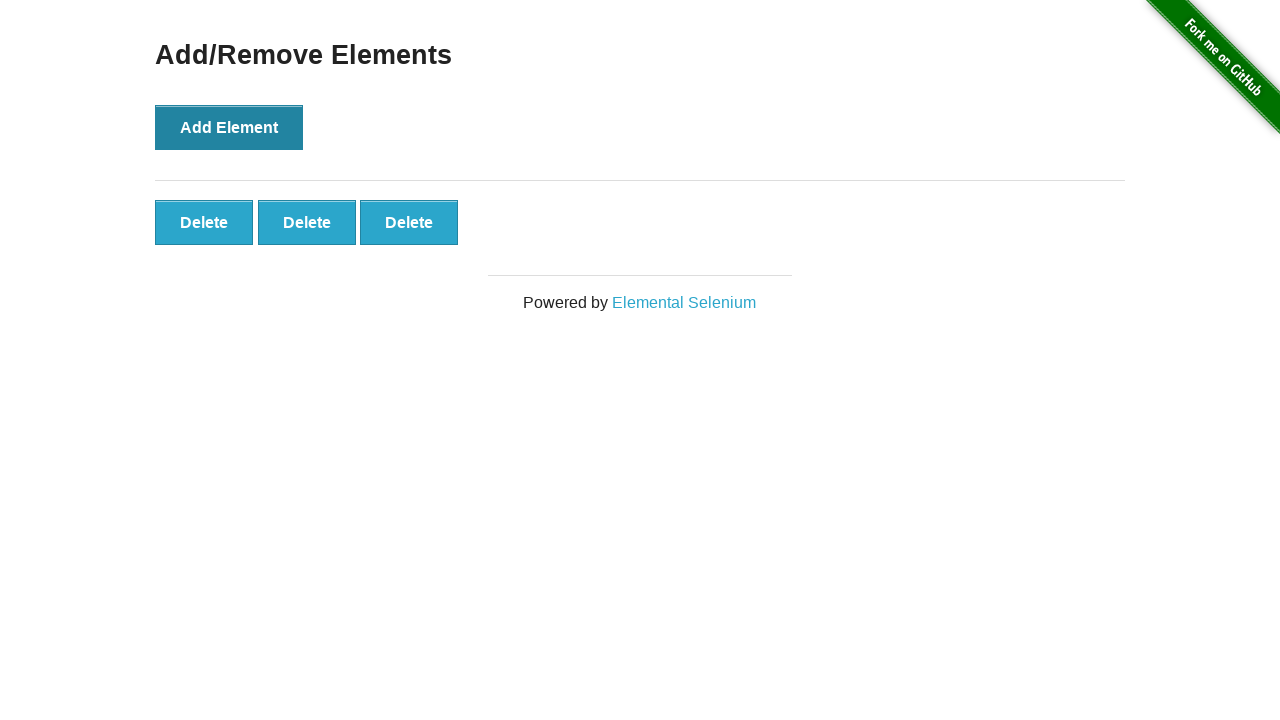

Verified third delete button is present and ready
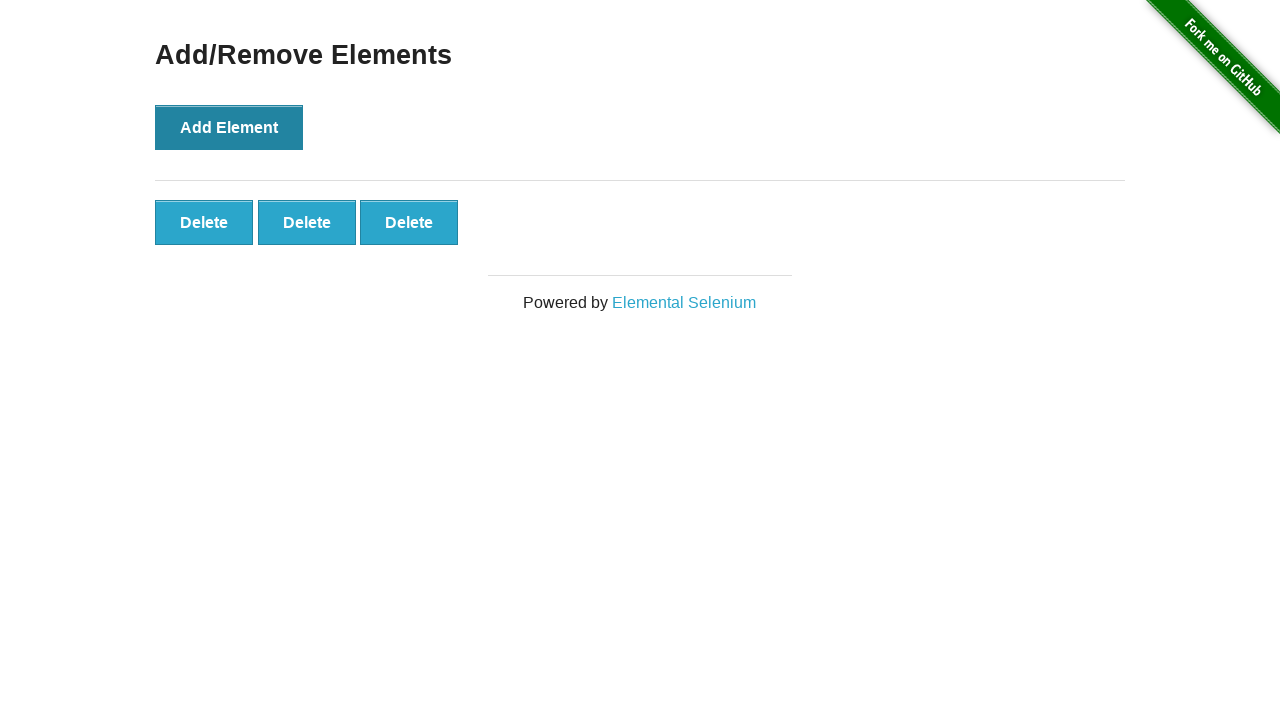

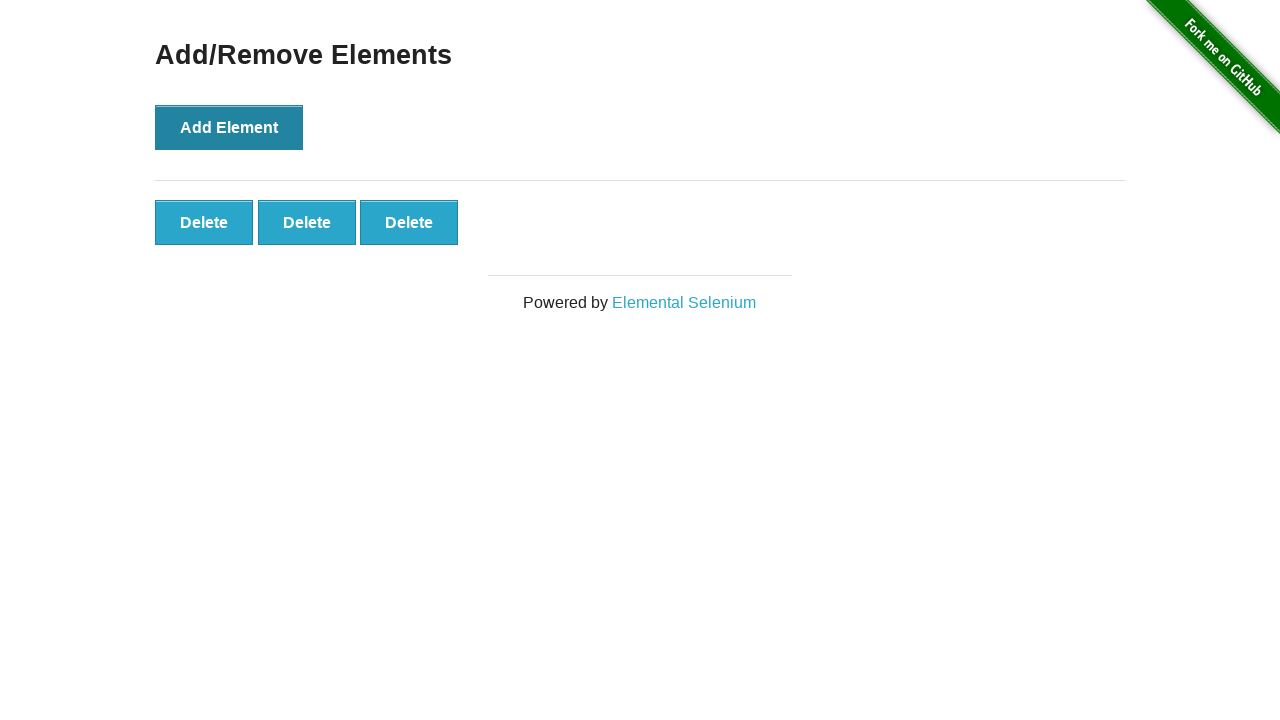